Tests form checkbox interaction by checking if a checkbox is selected and toggling its state based on the current state

Starting URL: http://demo.automationtesting.in/Register.html

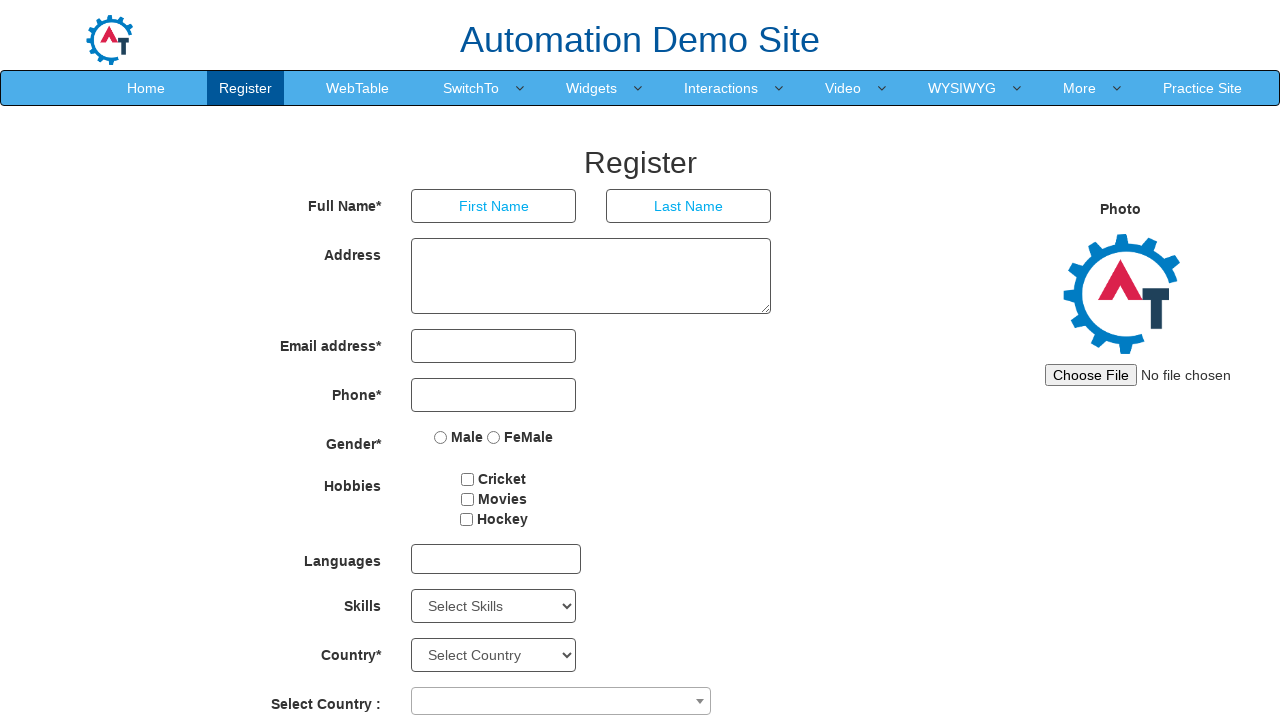

Located Movies checkbox element
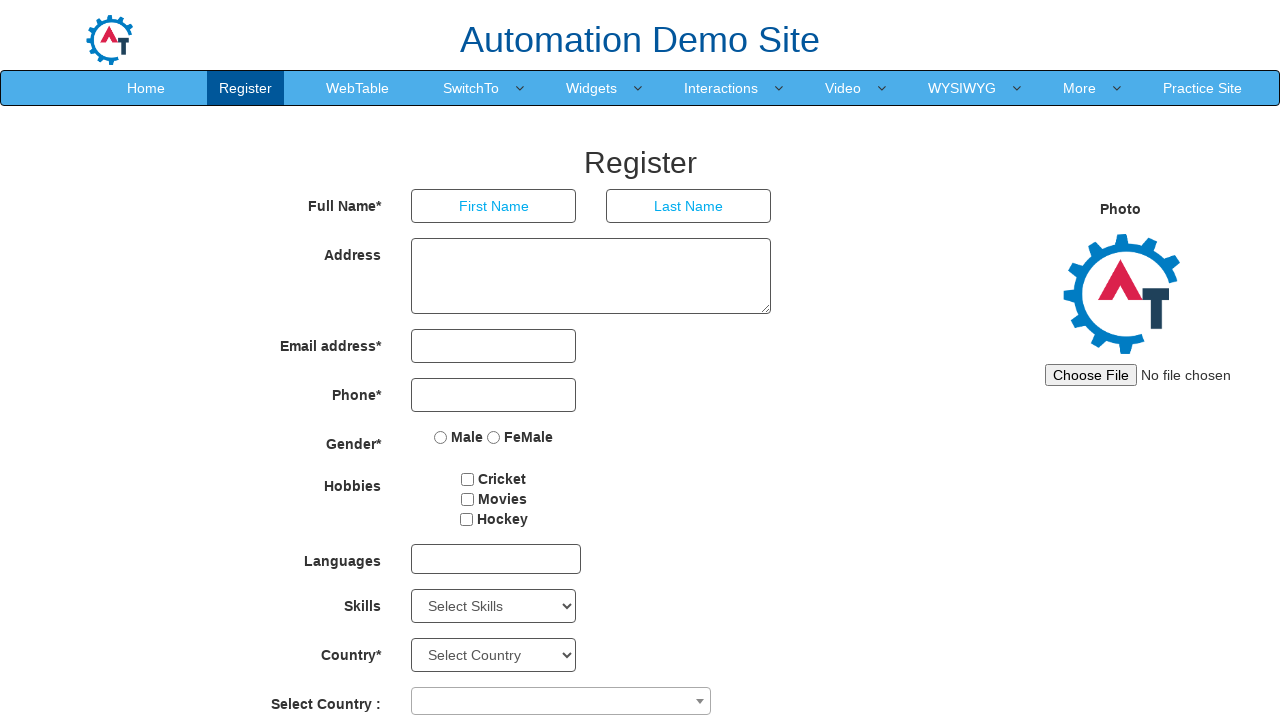

Checked if Movies checkbox is currently selected
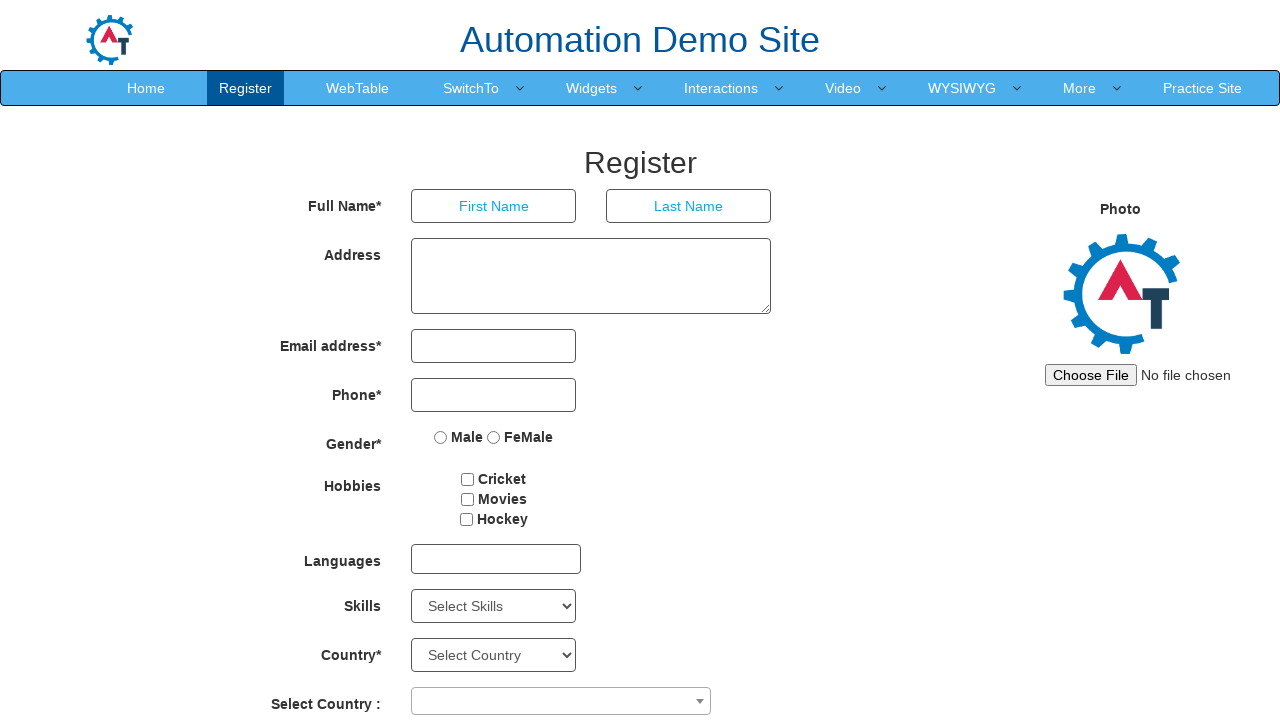

Clicked Movies checkbox to check it at (467, 499) on xpath=//div/input[@value='Movies']
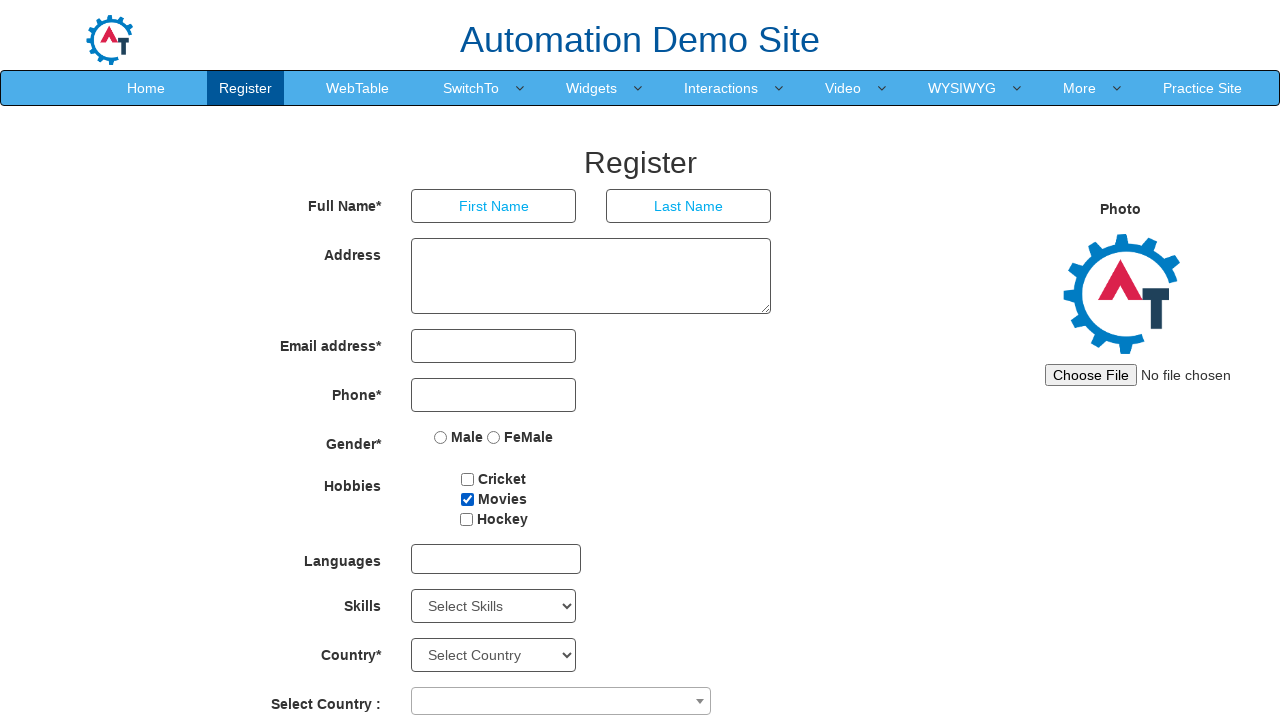

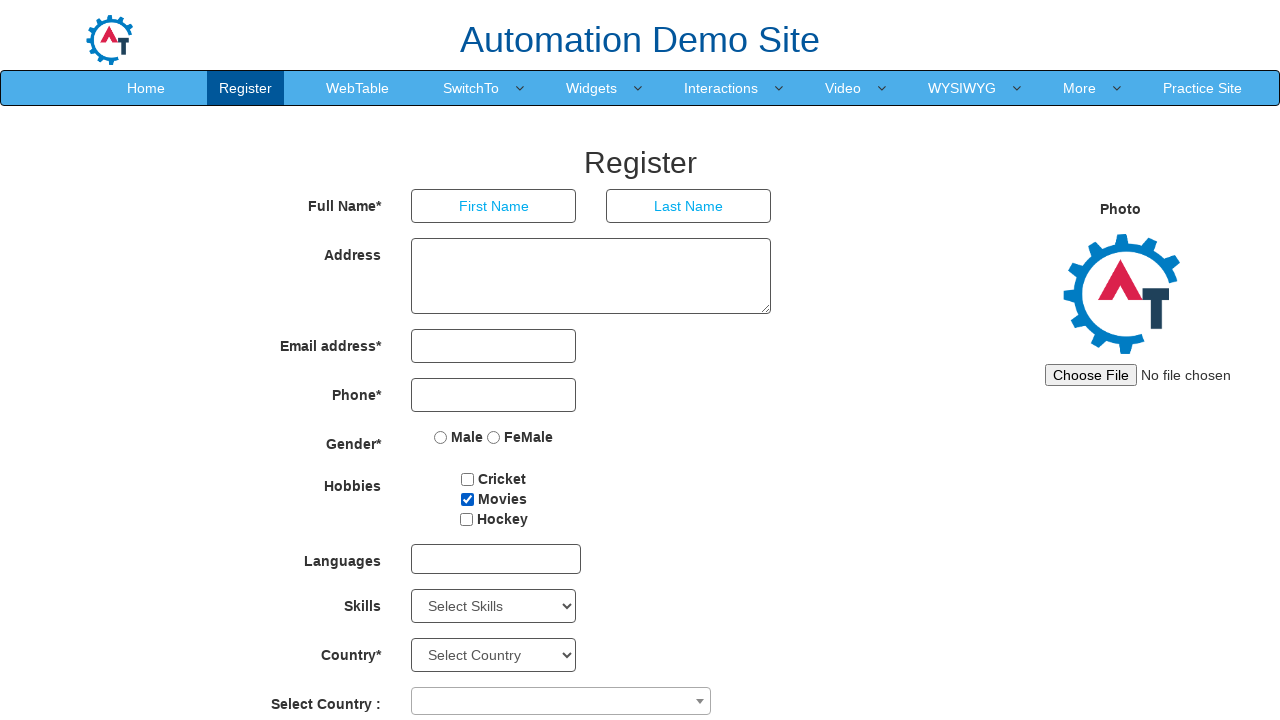